Tests window handling by clicking on a link that opens a new window, switching to it, getting its title, then returning to the parent window

Starting URL: https://toolsqa.com/testng/testng-dependent-tests/

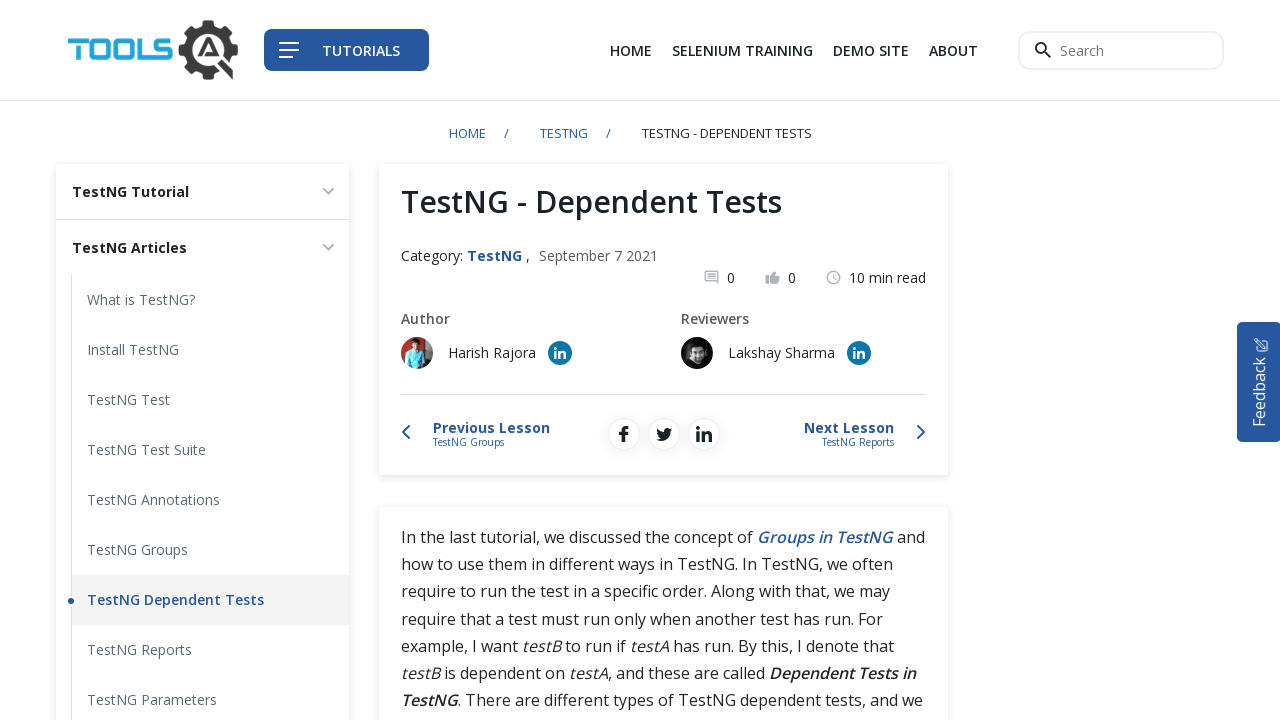

Retrieved and printed parent page title
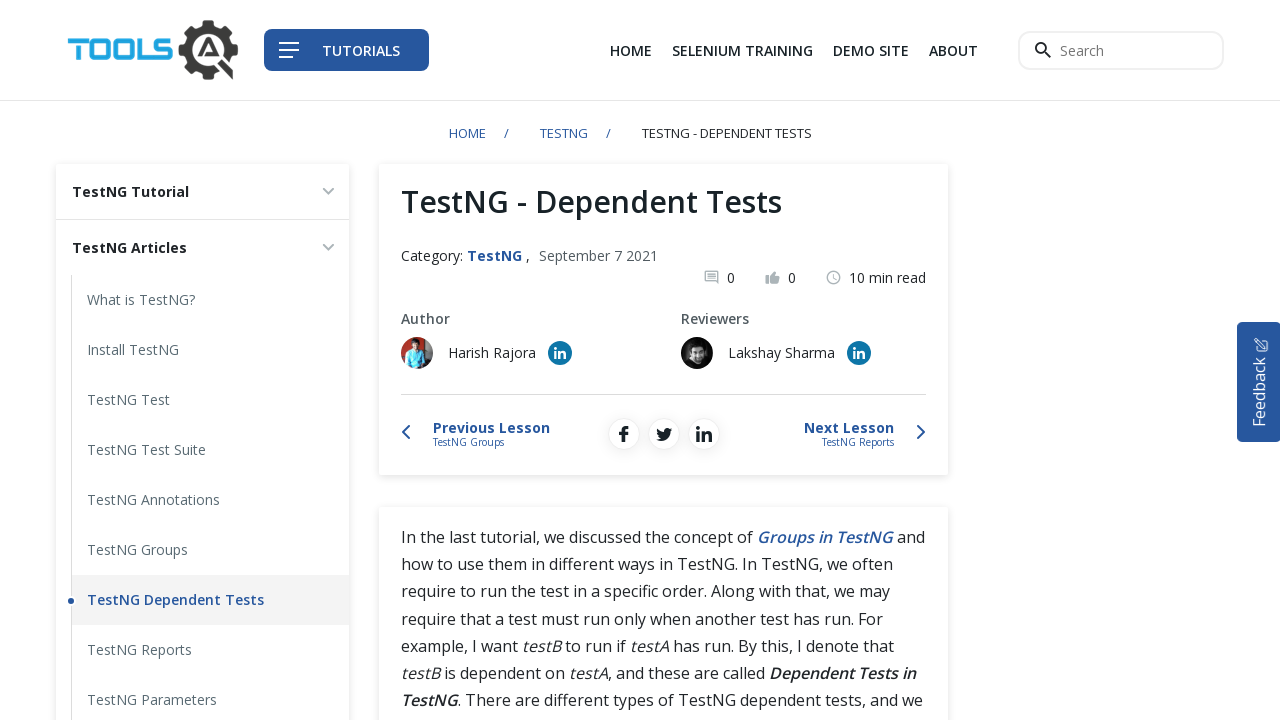

Clicked Demo Site link to open new window at (871, 50) on xpath=//ul[@class='navbar__links d-none d-lg-flex']//a[normalize-space()='Demo S
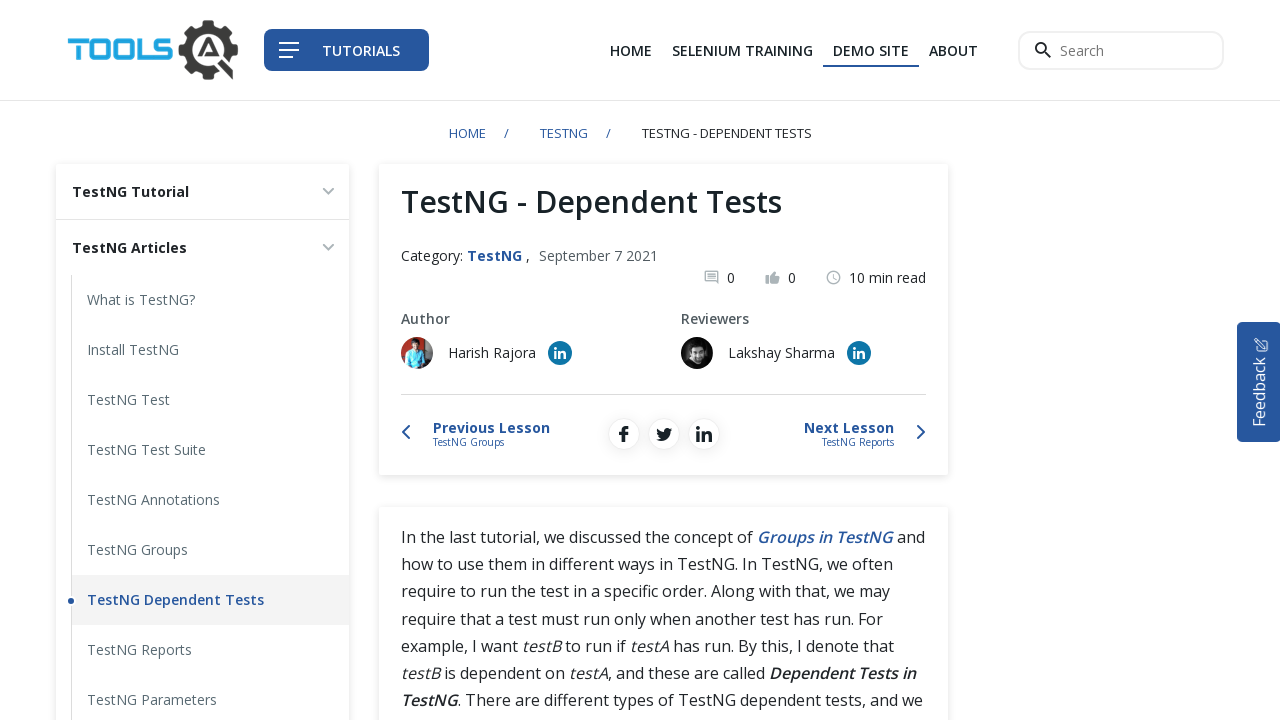

Waited for new window to load
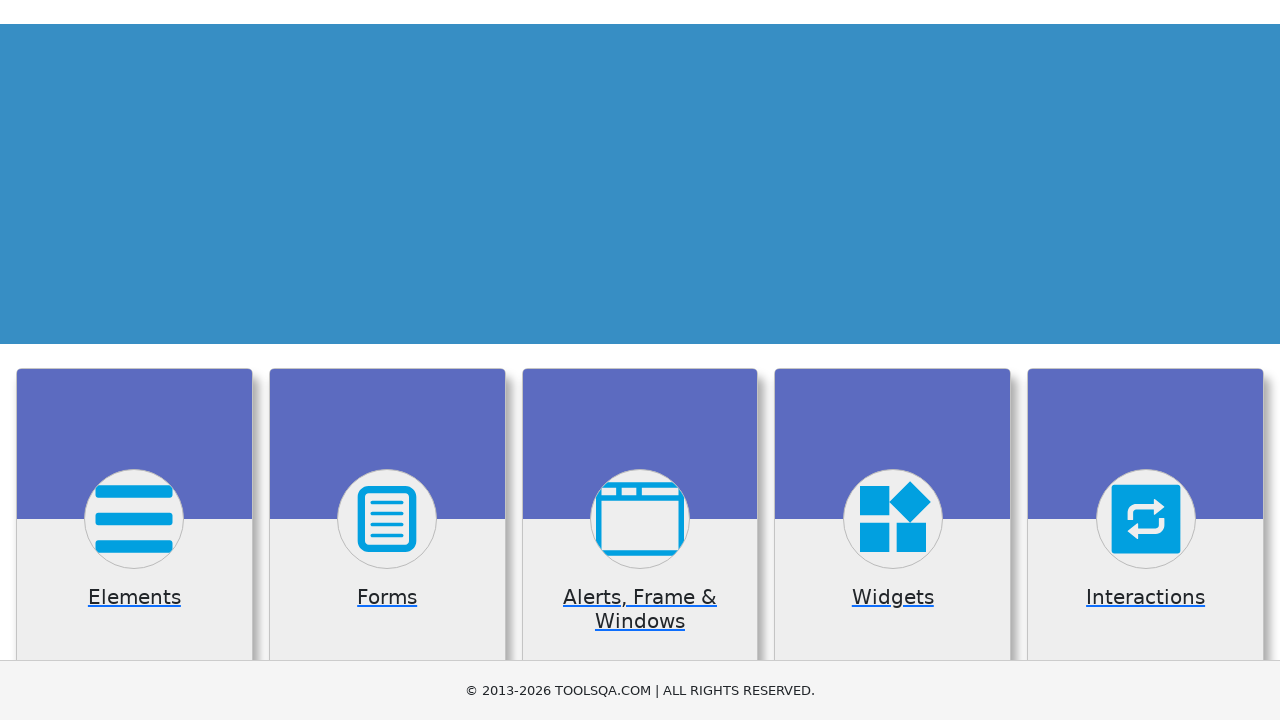

Retrieved and printed child window title
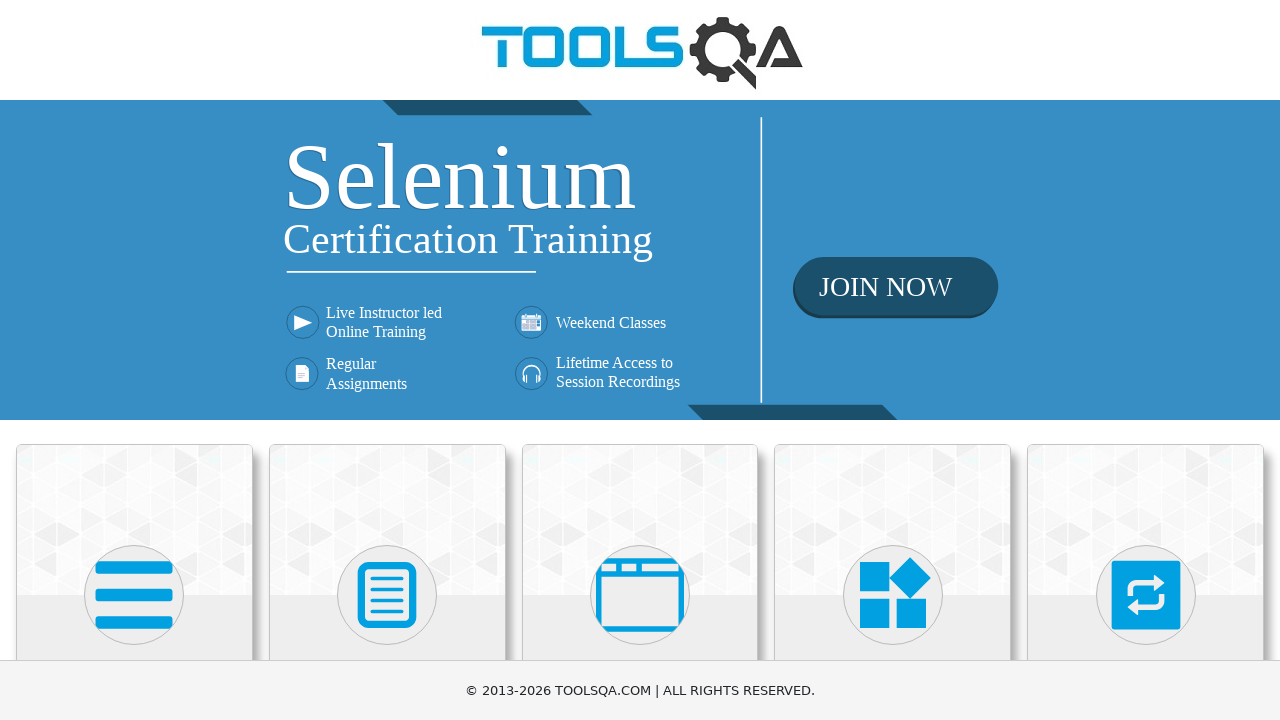

Closed the child window
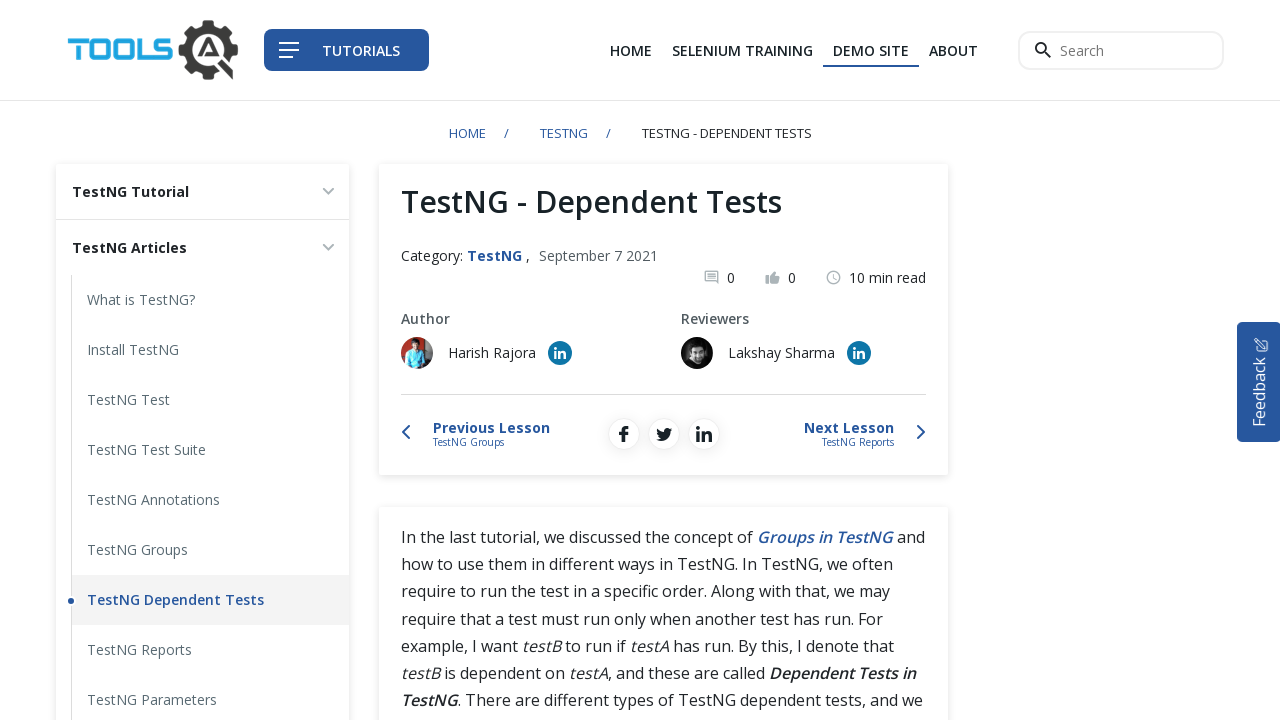

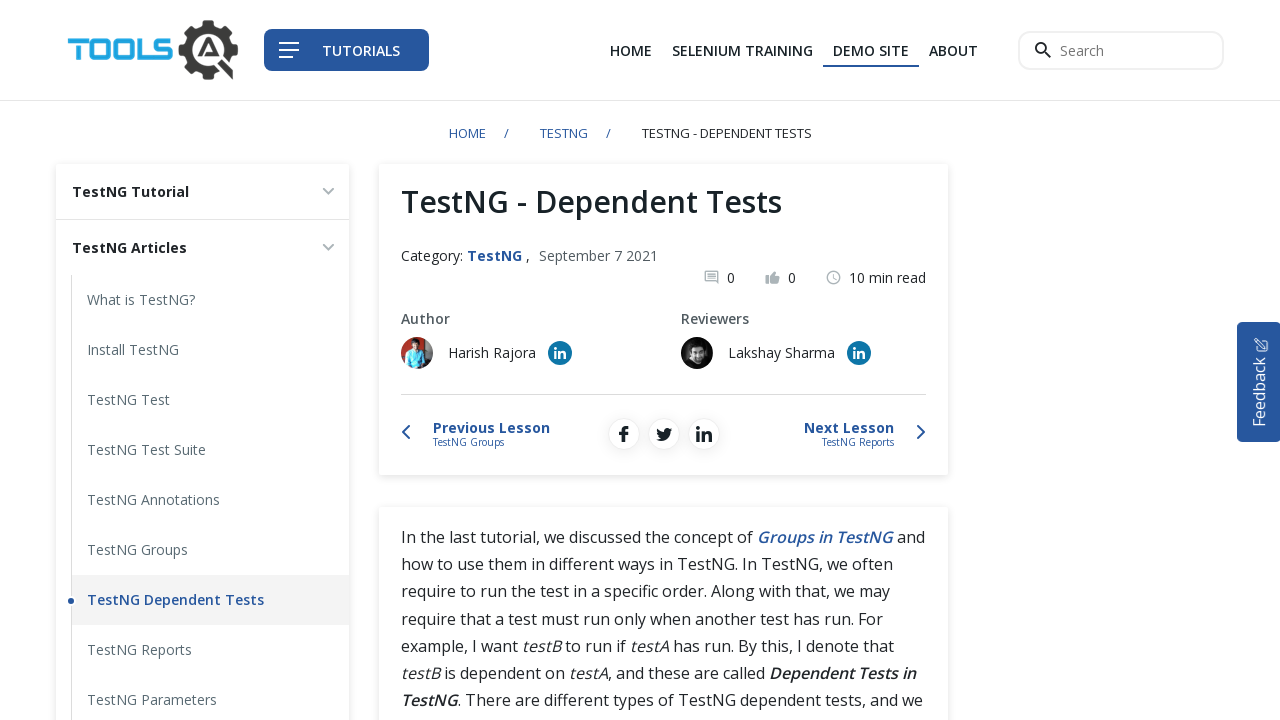